Tests browser navigation methods by navigating between two websites, going back and forward in browser history

Starting URL: https://tutorialsninja.com/demo/

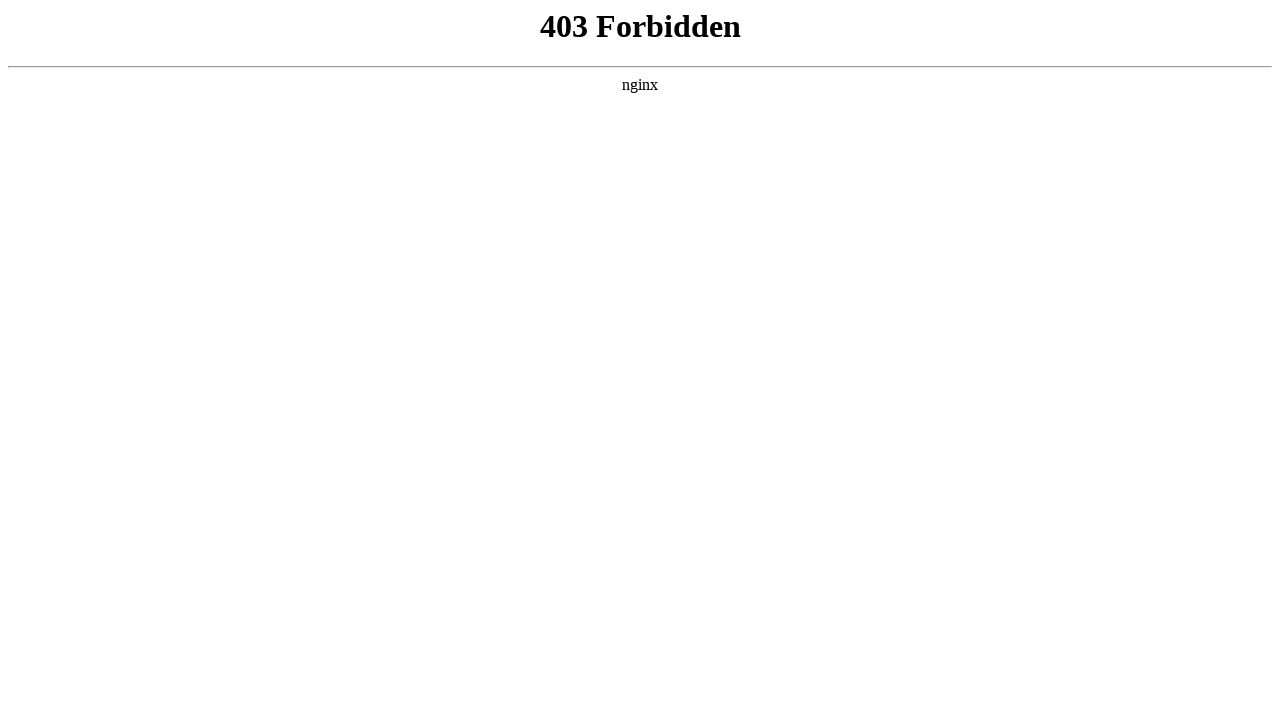

Retrieved title of initial TutorialsNinja demo page
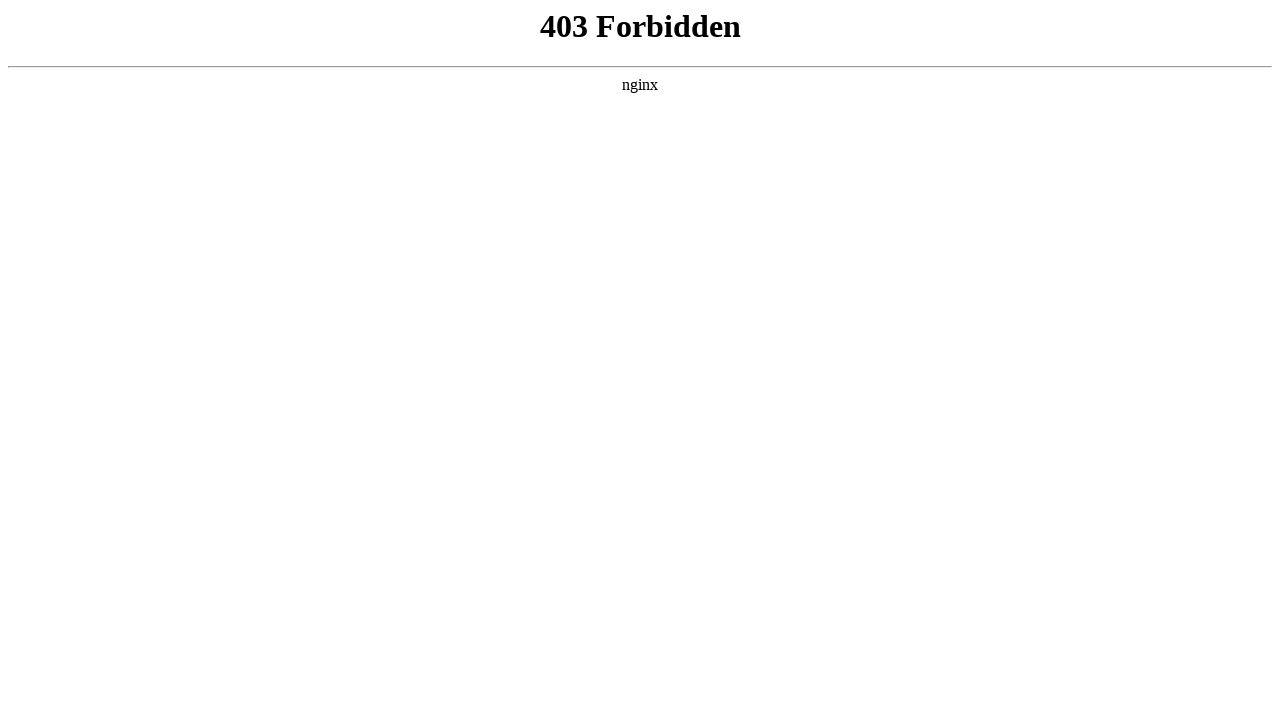

Navigated to OrangeHRM login page
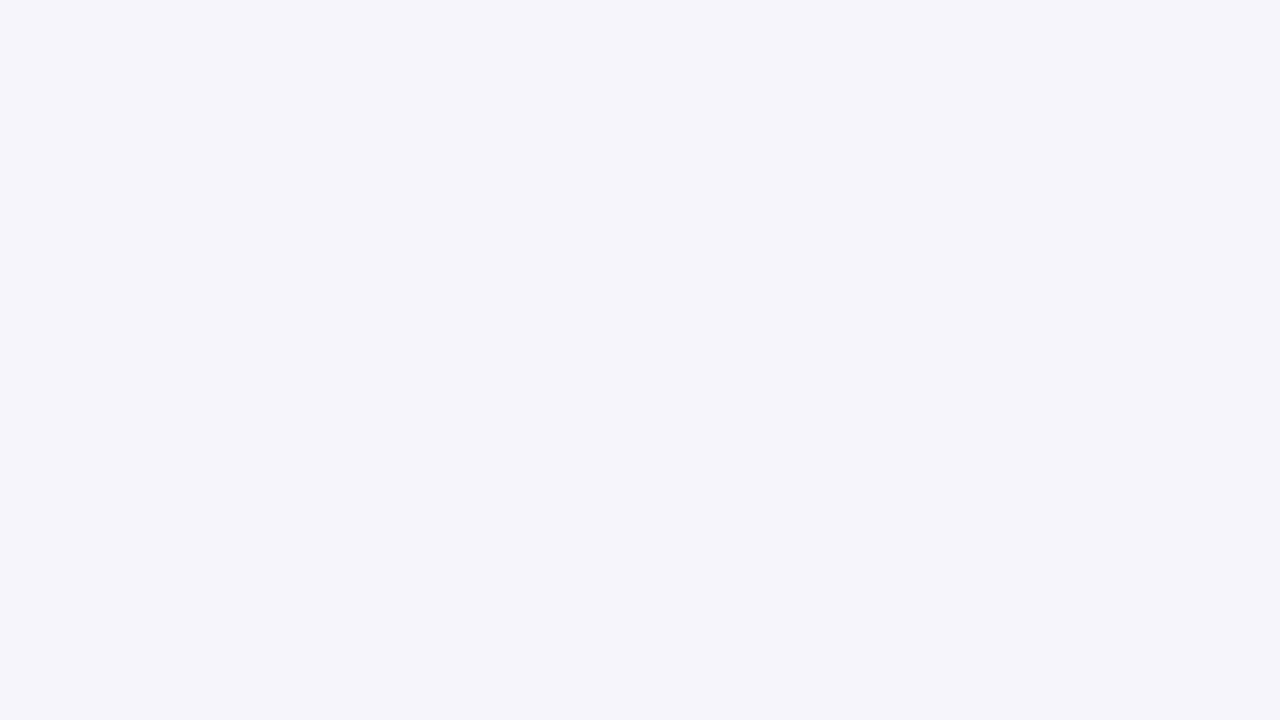

Retrieved title of OrangeHRM page
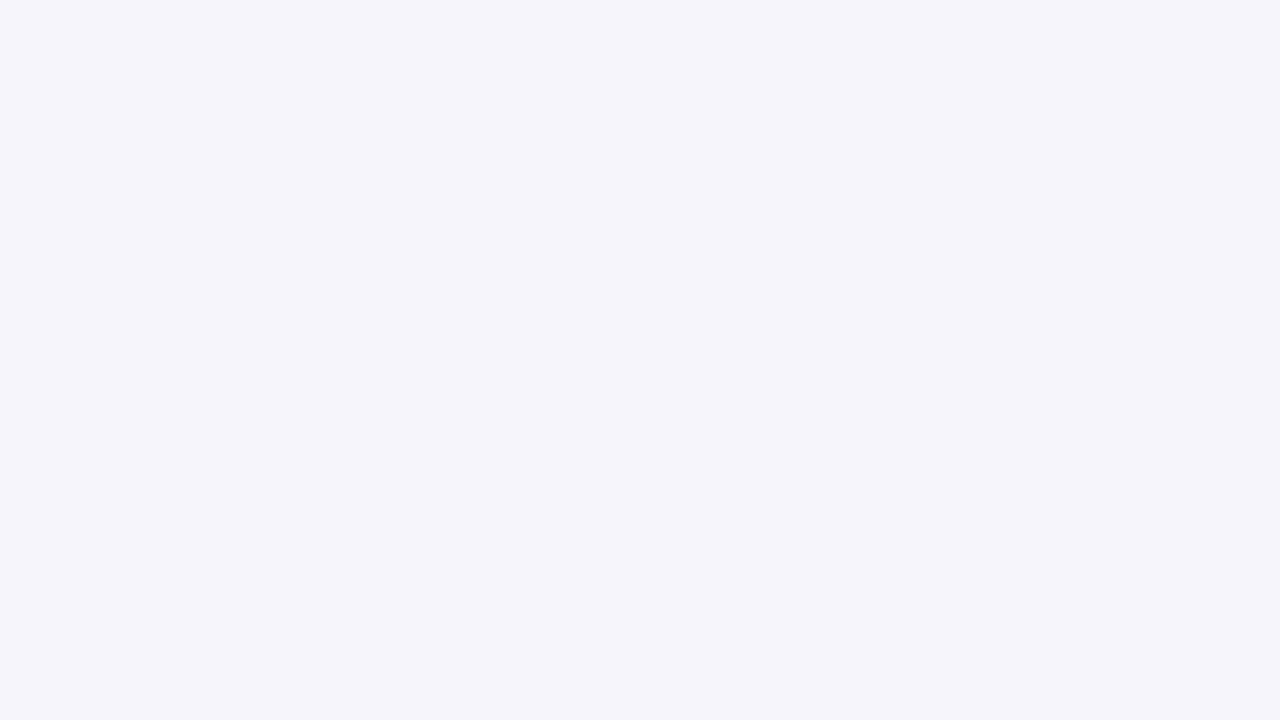

Navigated back to TutorialsNinja demo page using browser back button
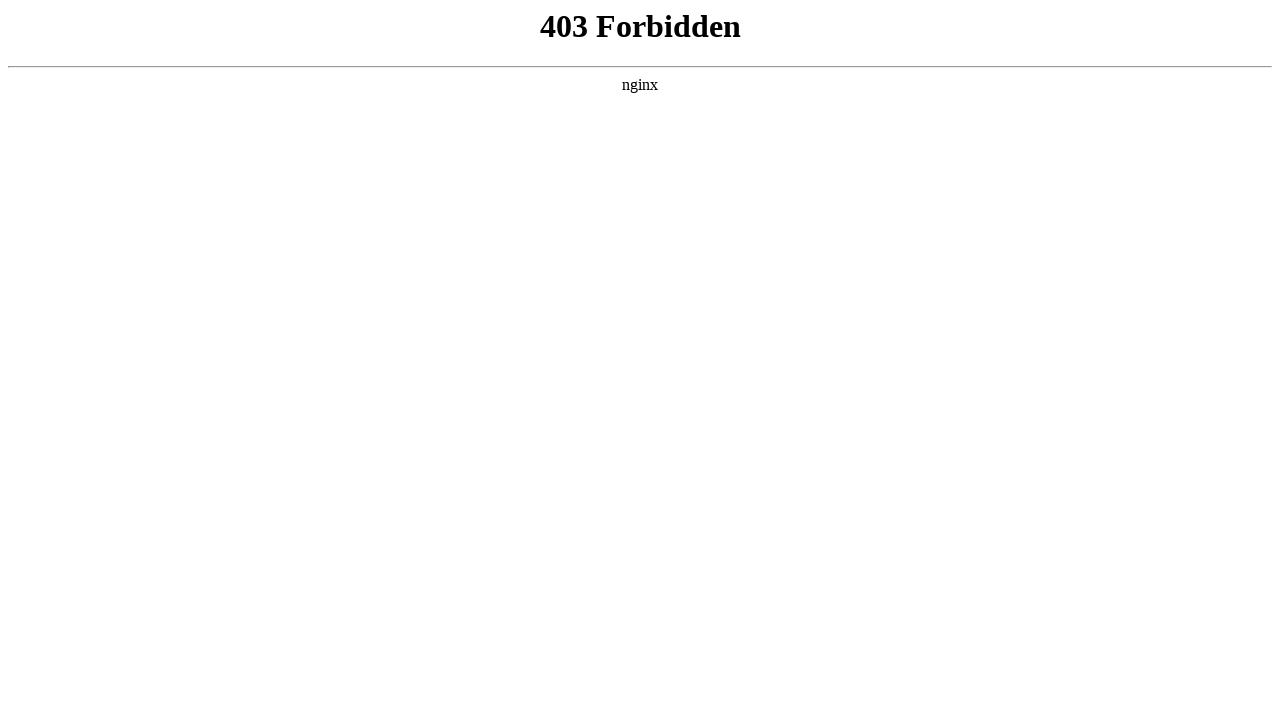

Retrieved title after navigating back
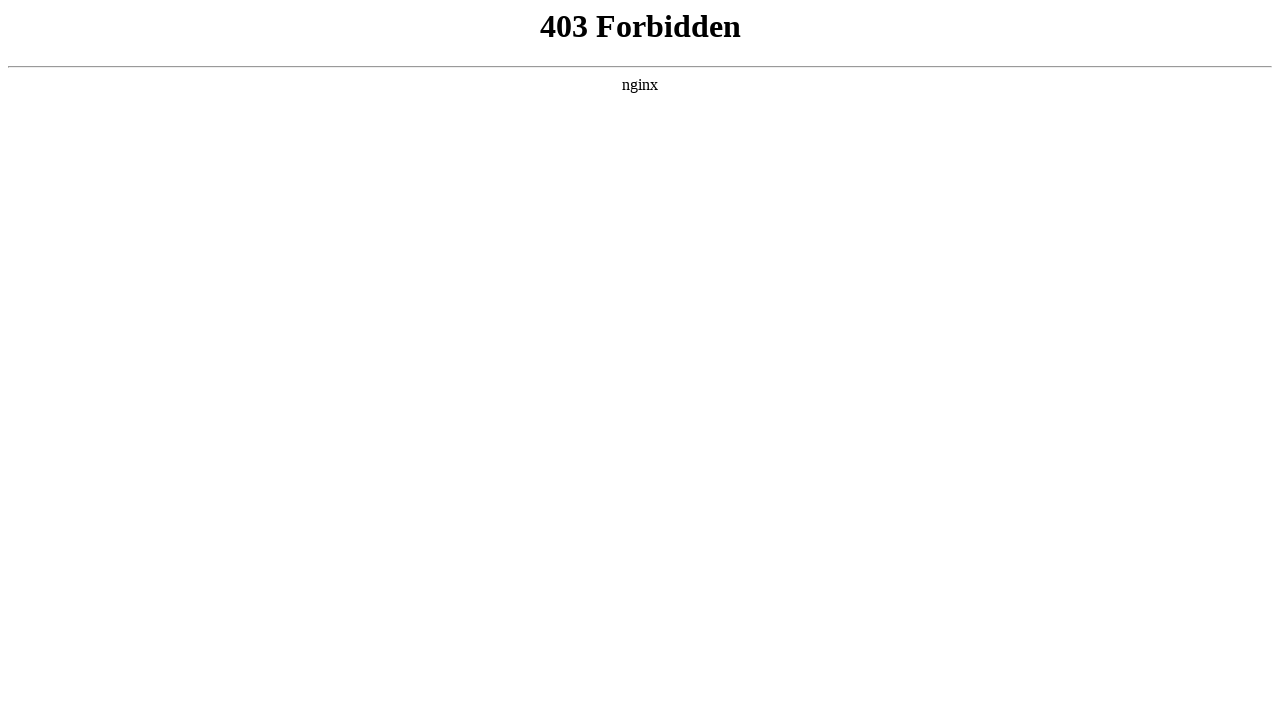

Navigated forward to OrangeHRM page using browser forward button
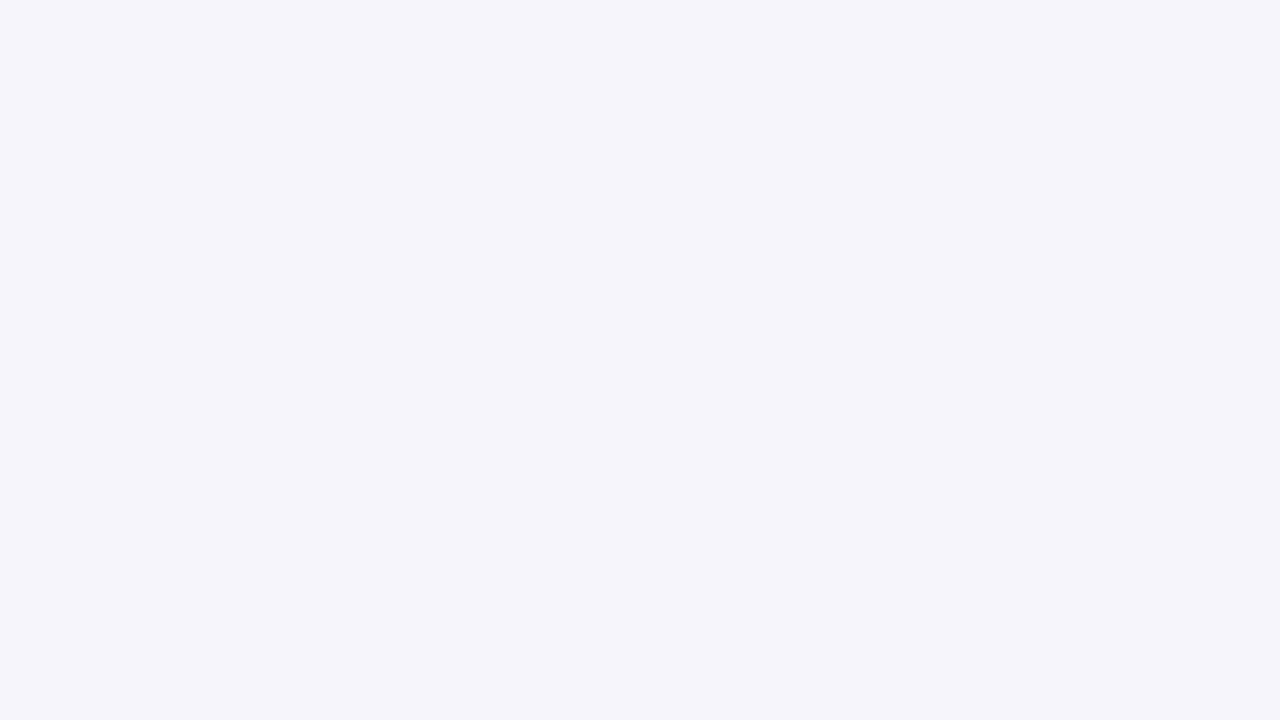

Retrieved title after navigating forward
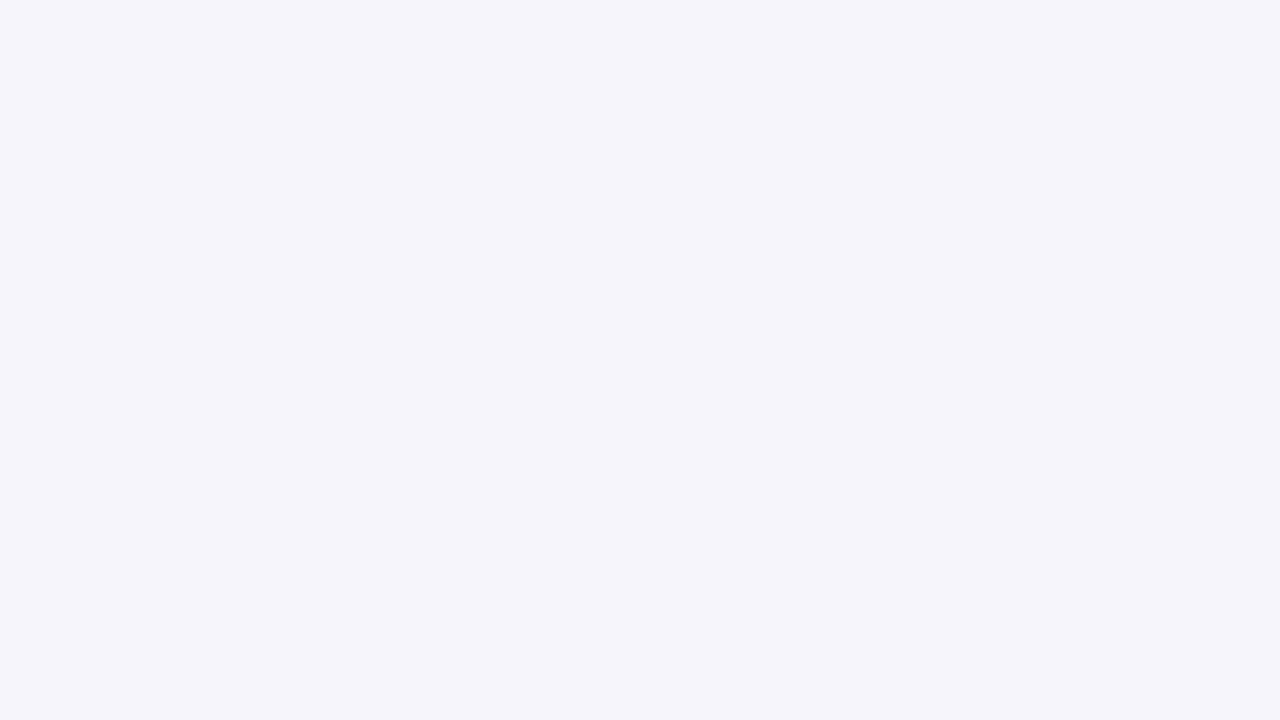

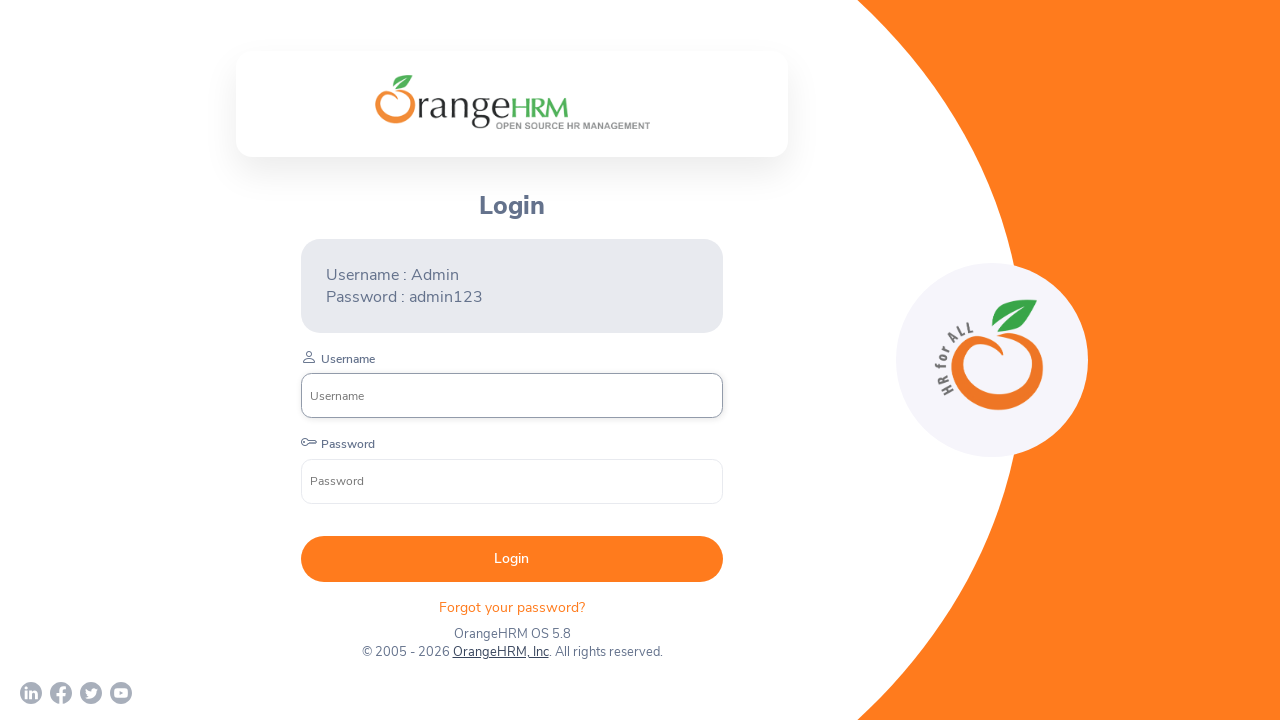